Tests scroll functionality by scrolling to the CYDEO link at the bottom of the page and then scrolling back up to the Home link

Starting URL: https://practice.cydeo.com

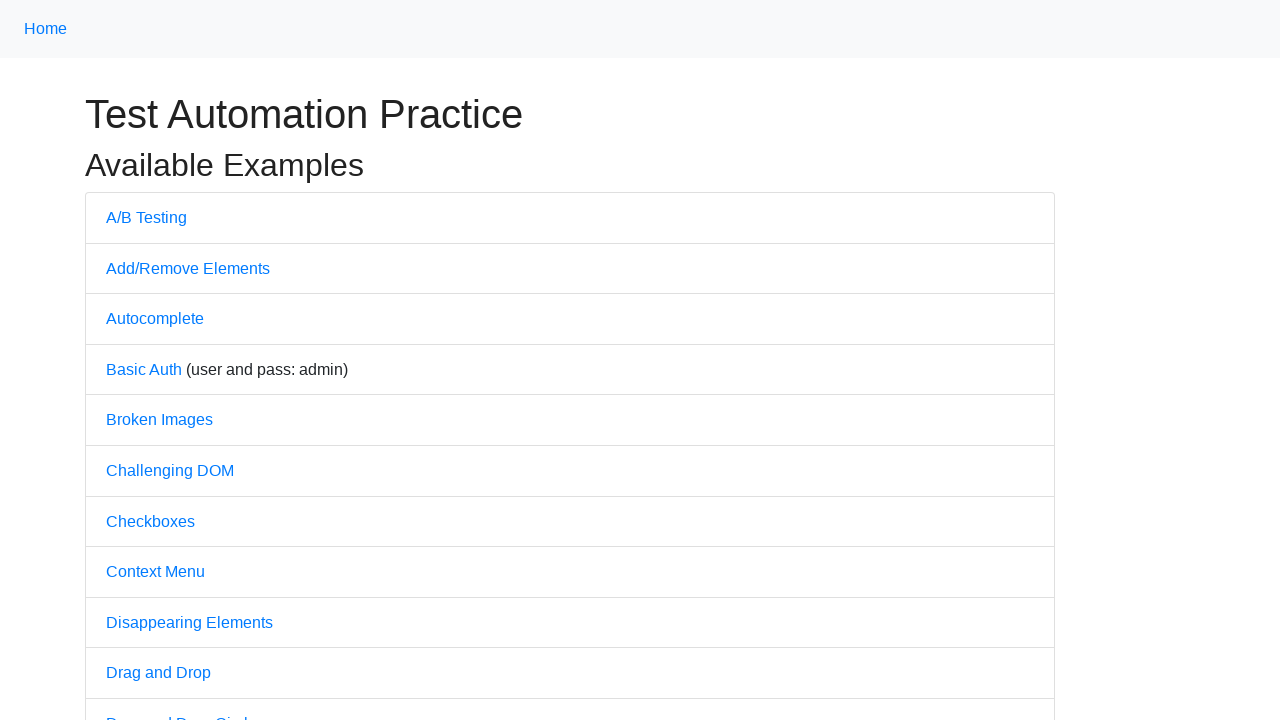

Located CYDEO link element
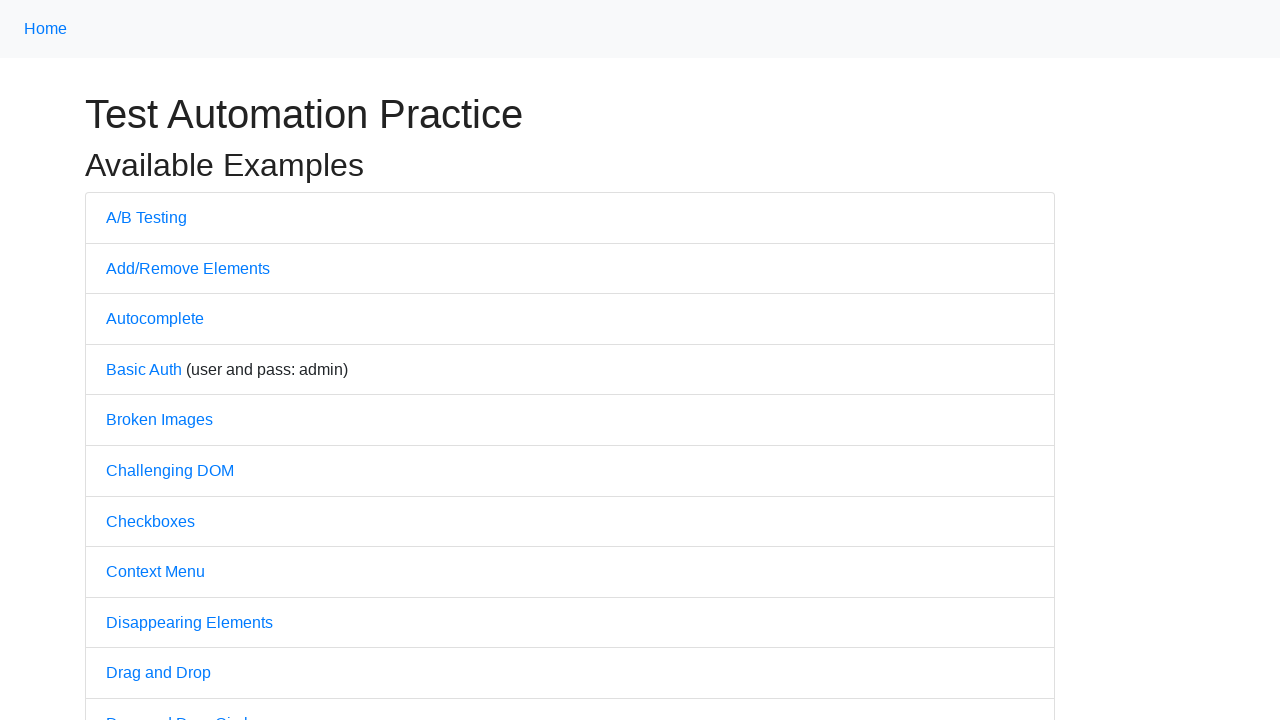

Located Home link element
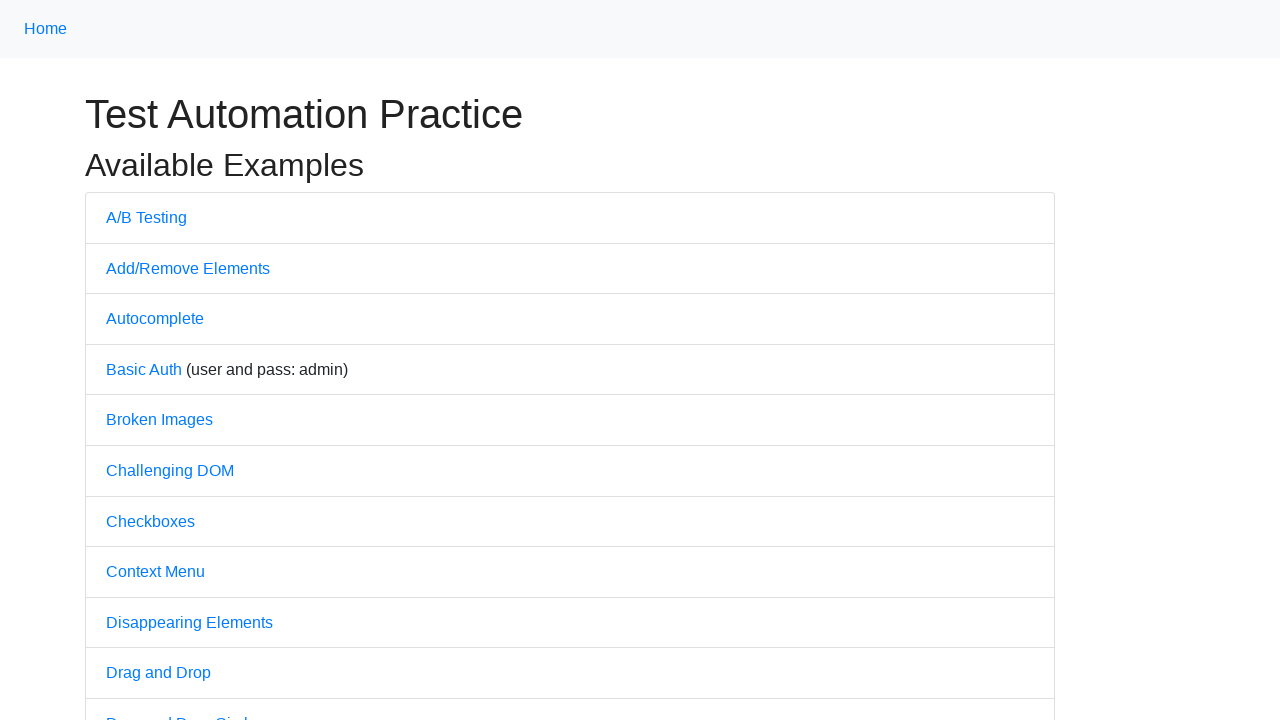

Scrolled down to CYDEO link at bottom of page
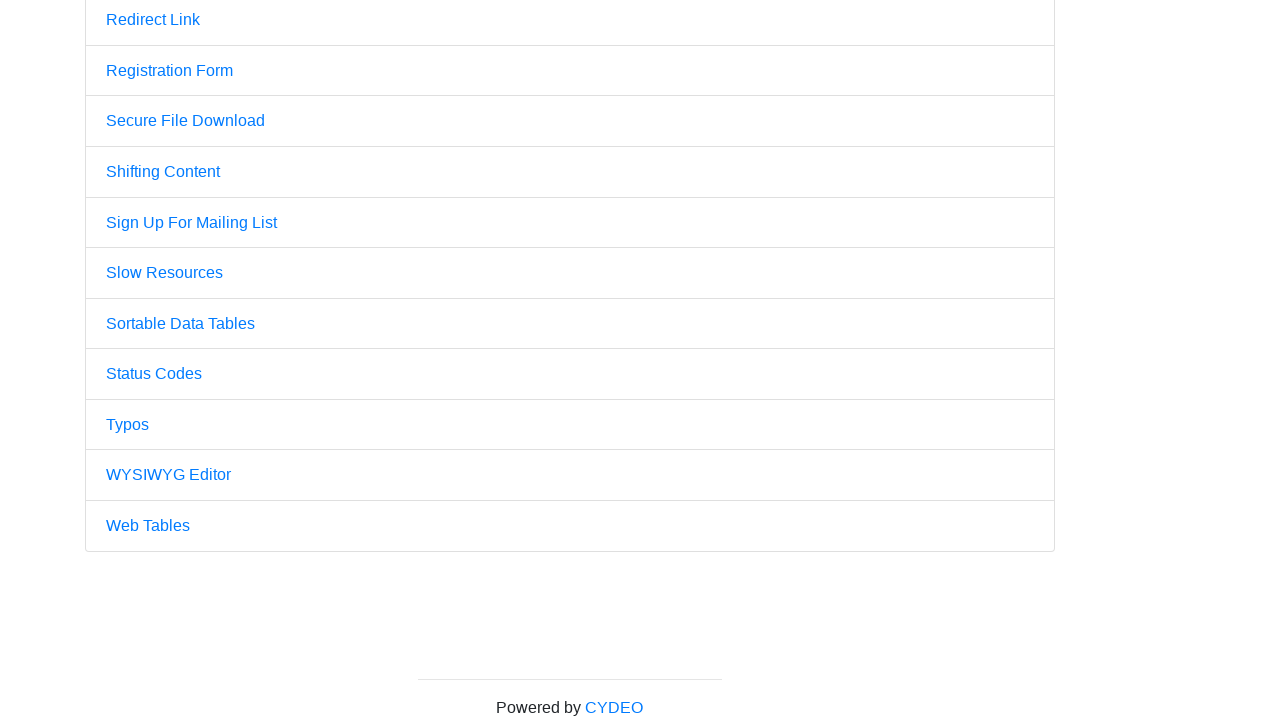

Scrolled back up to Home link
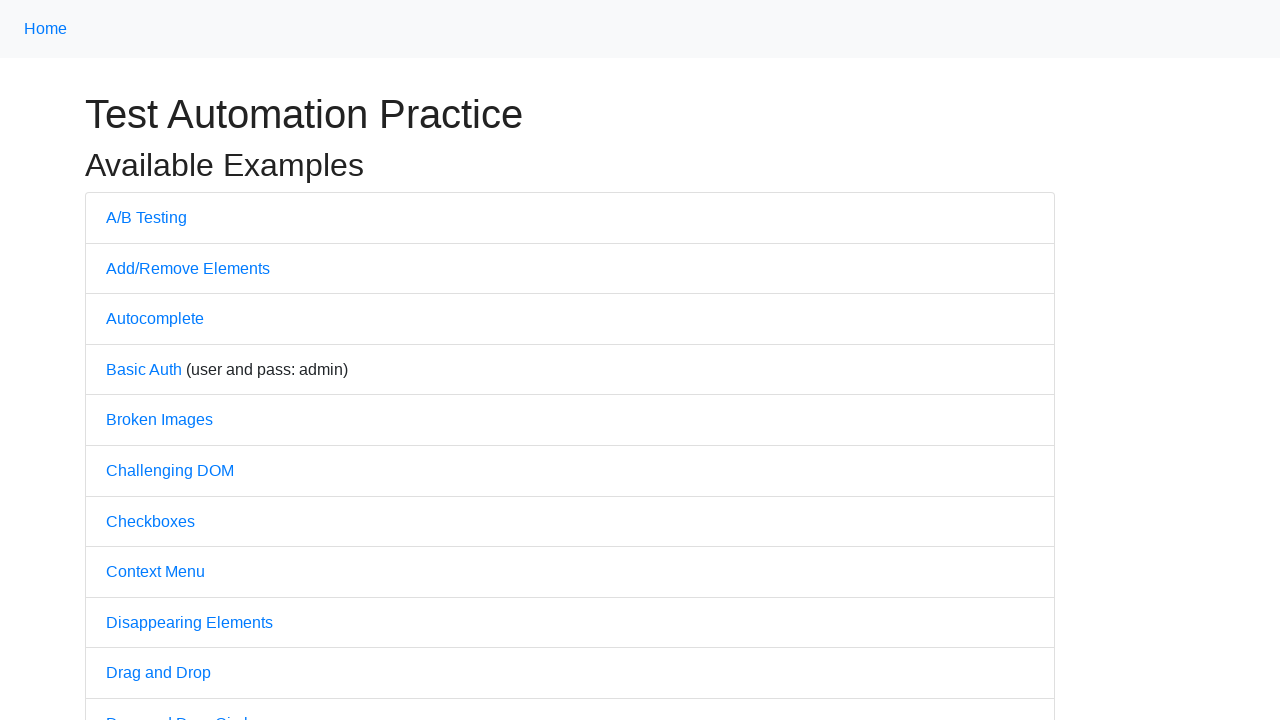

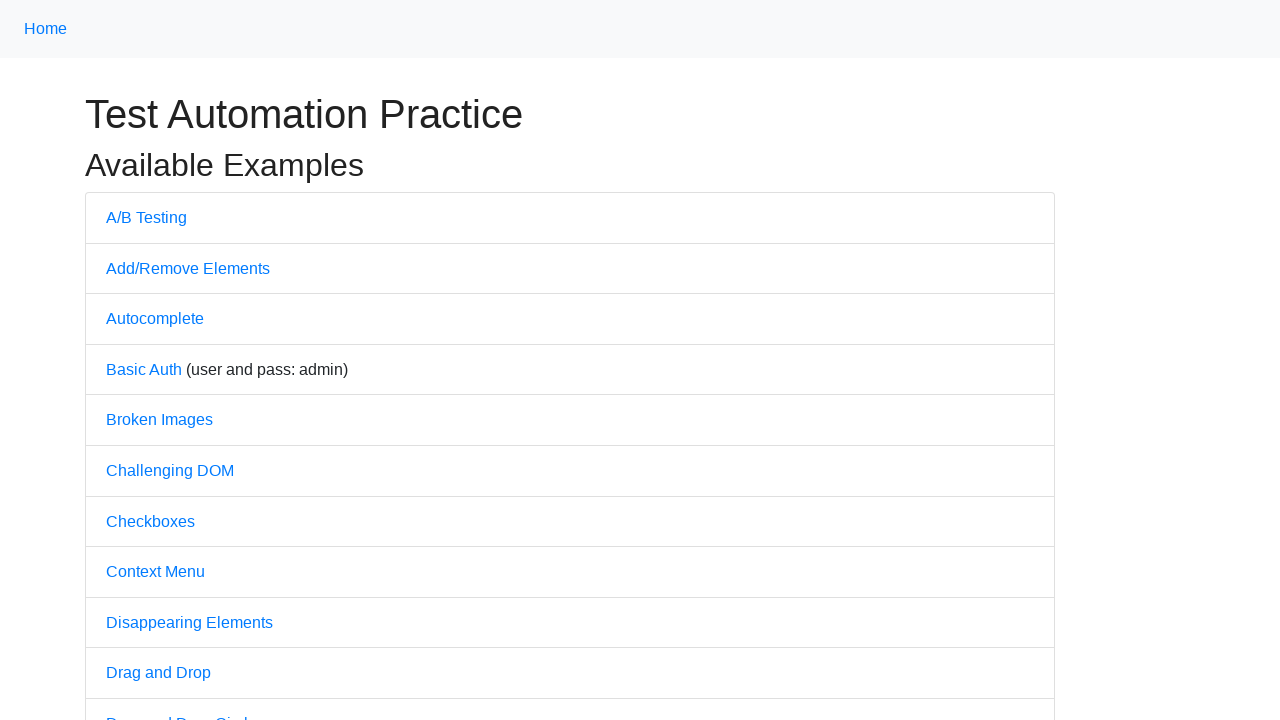